Validates that key elements on the homepage are displayed: the logo, email subscription input box, subscribe button, and text under the email form.

Starting URL: https://automationexercise.com/

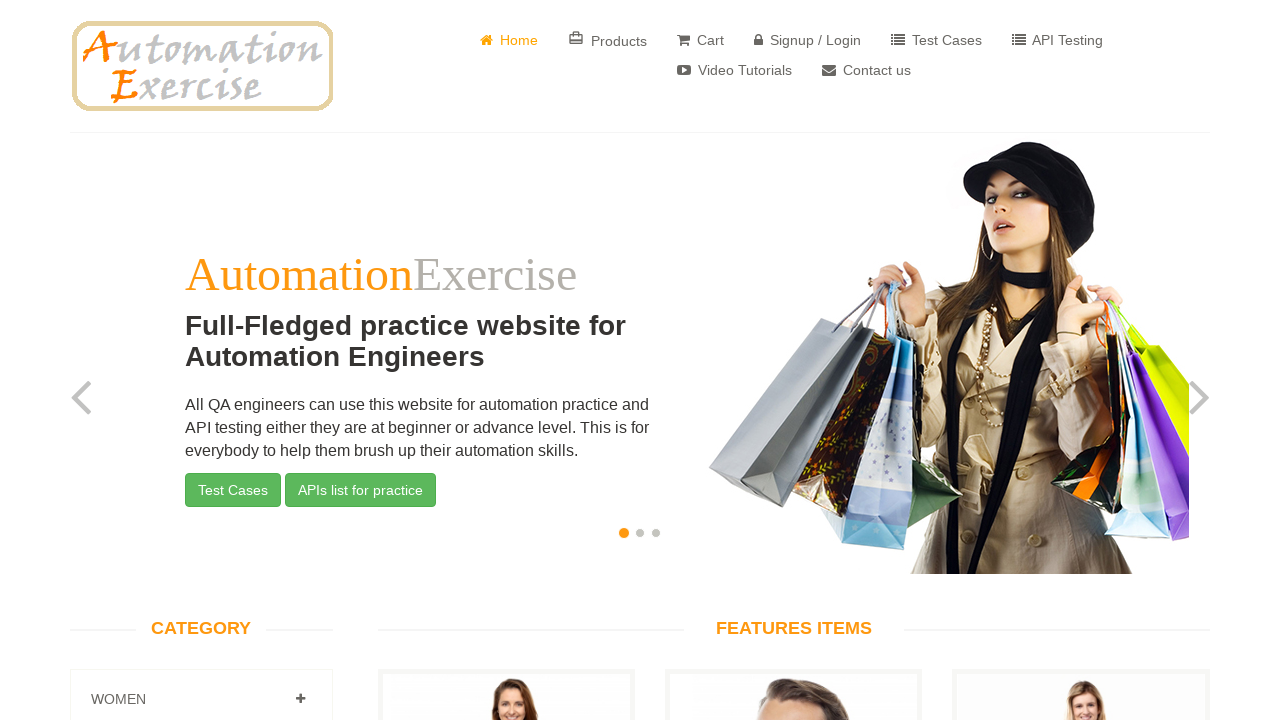

Logo element is visible on homepage
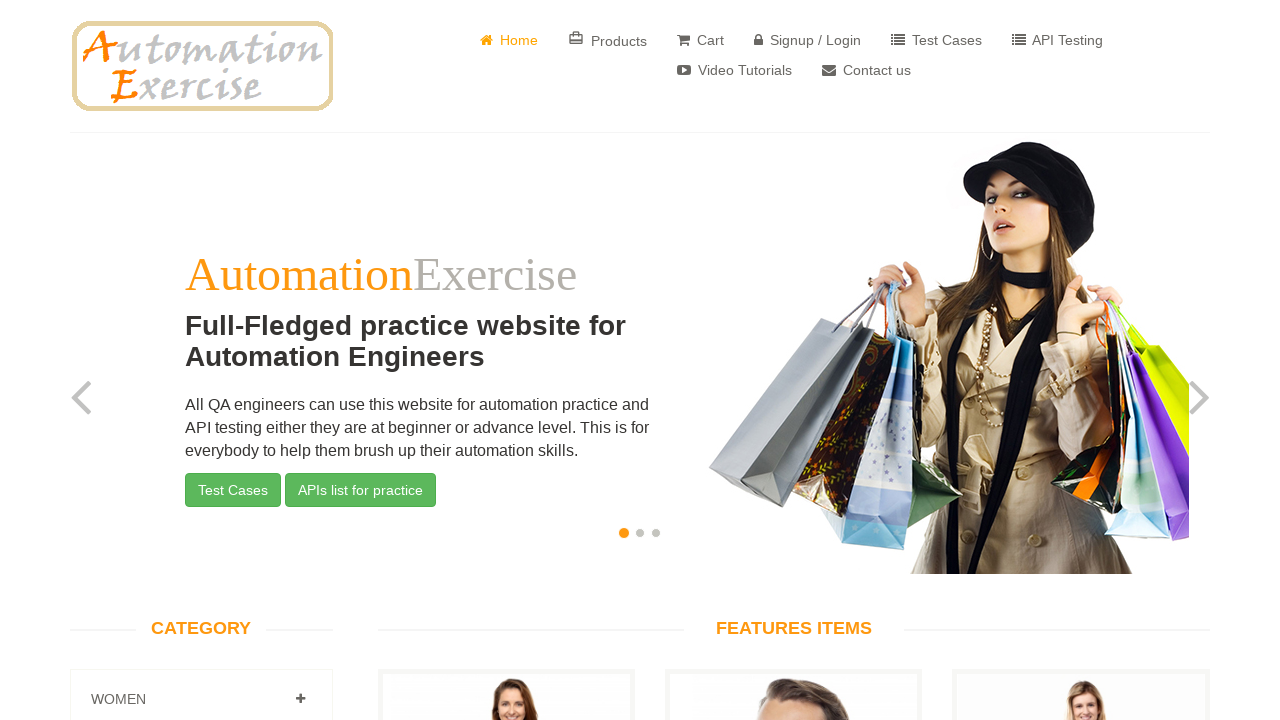

Email subscription input box is visible
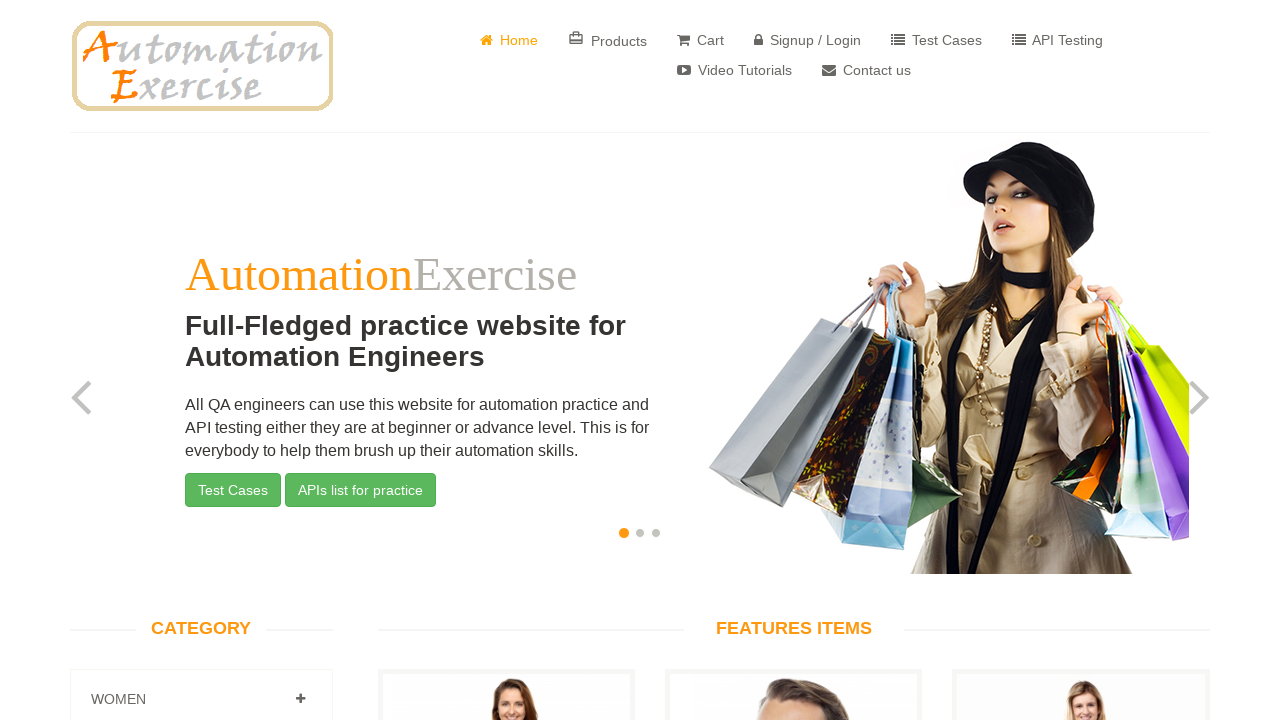

Retrieved placeholder text from email input box
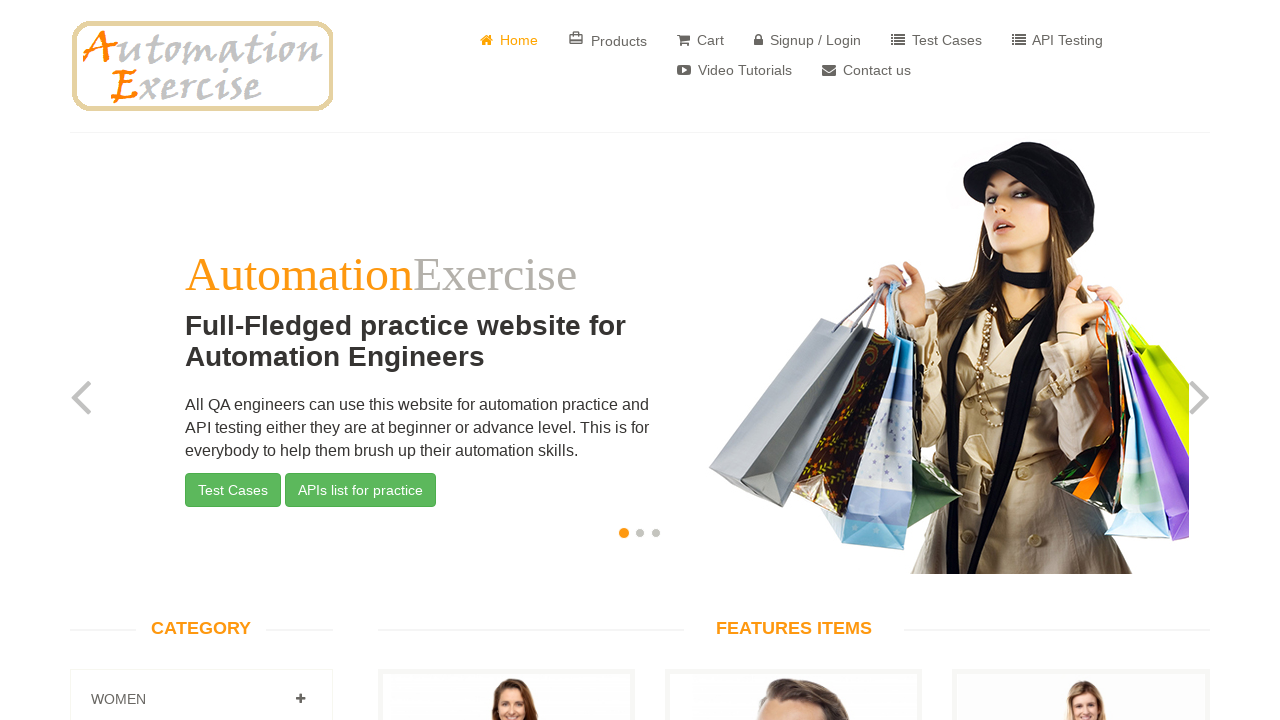

Subscribe button is visible
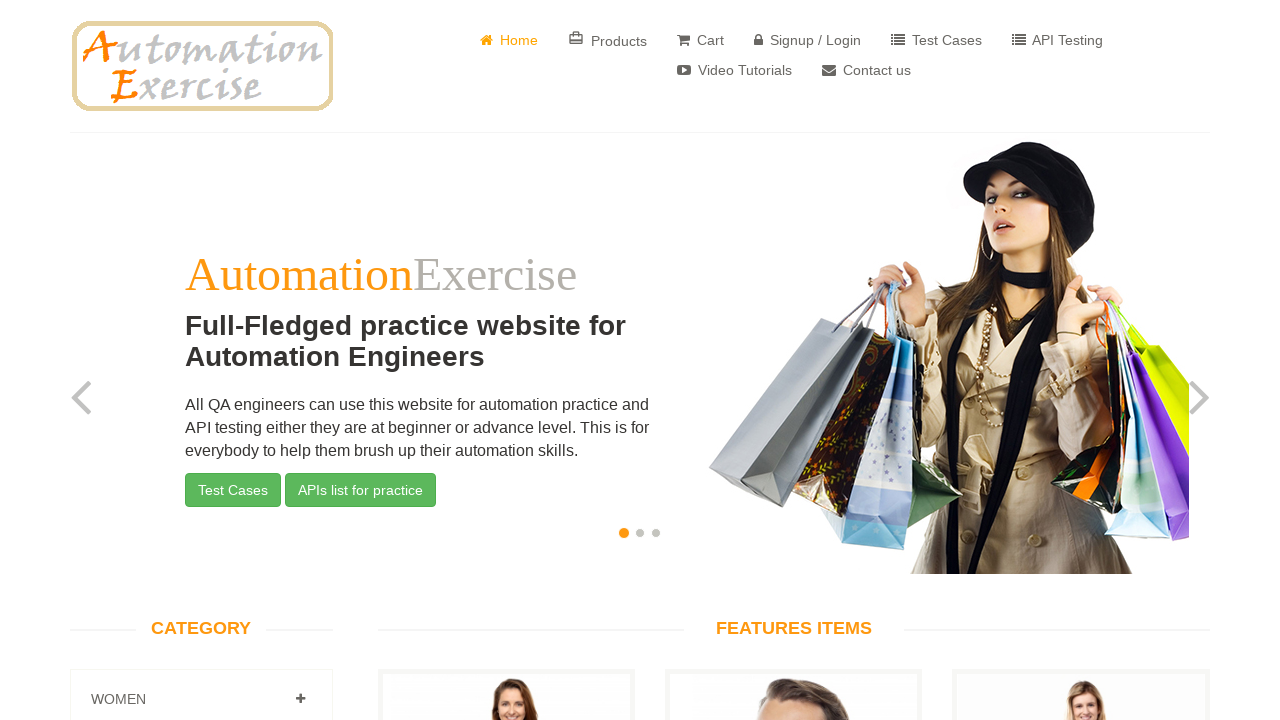

Text under email form is visible
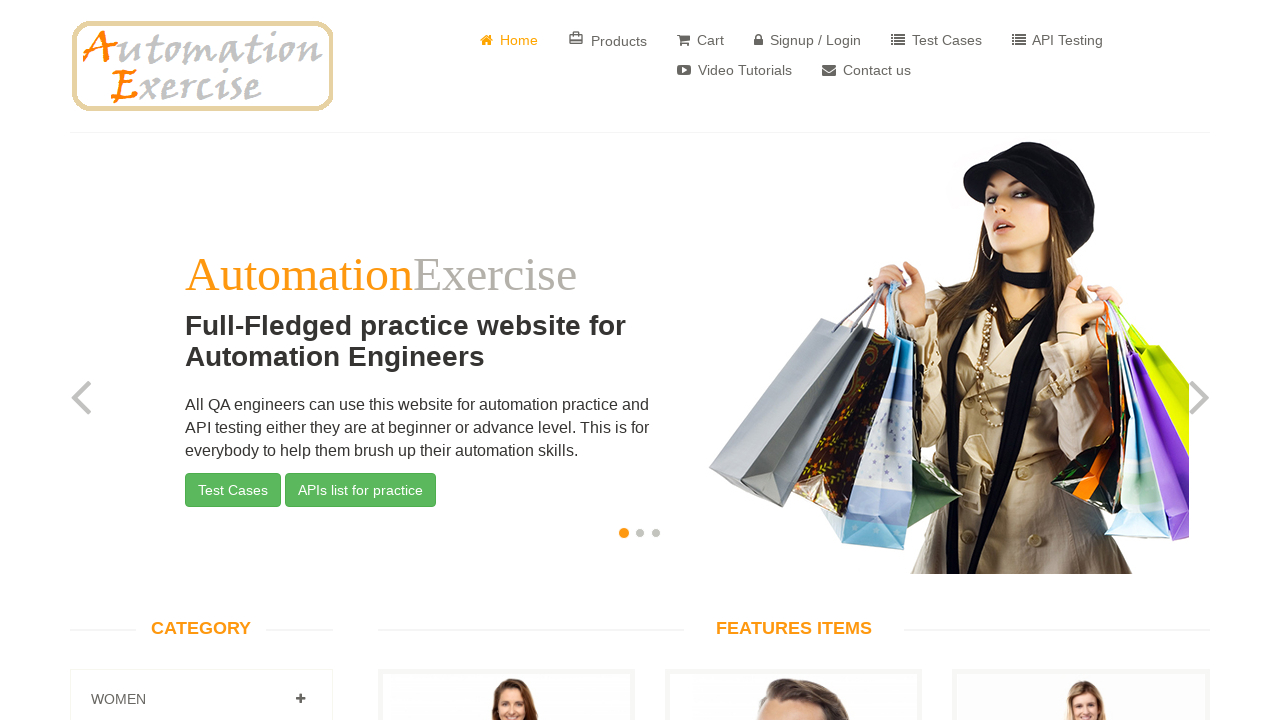

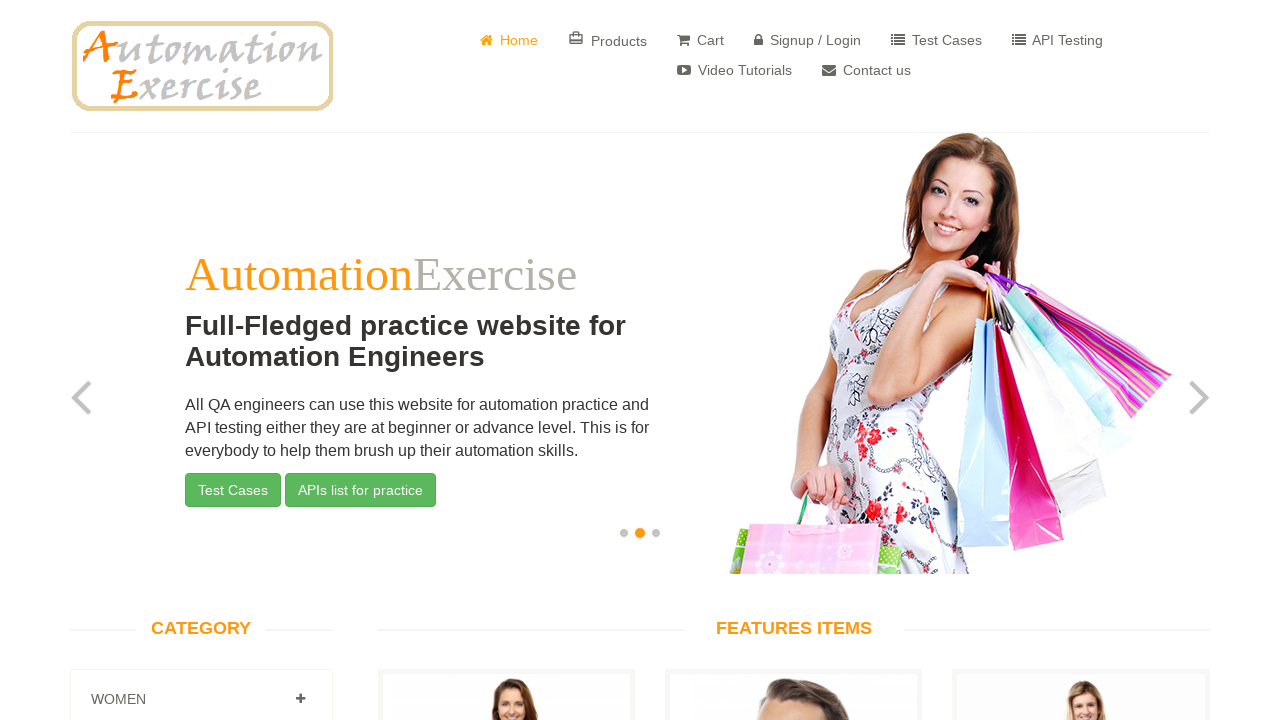